Tests an e-commerce shopping flow by adding specific vegetable items (Cucumber, Brocolli, Beetroot, Carrot) to cart, proceeding to checkout, applying a promo code, and verifying the promo is applied successfully.

Starting URL: https://rahulshettyacademy.com/seleniumPractise/

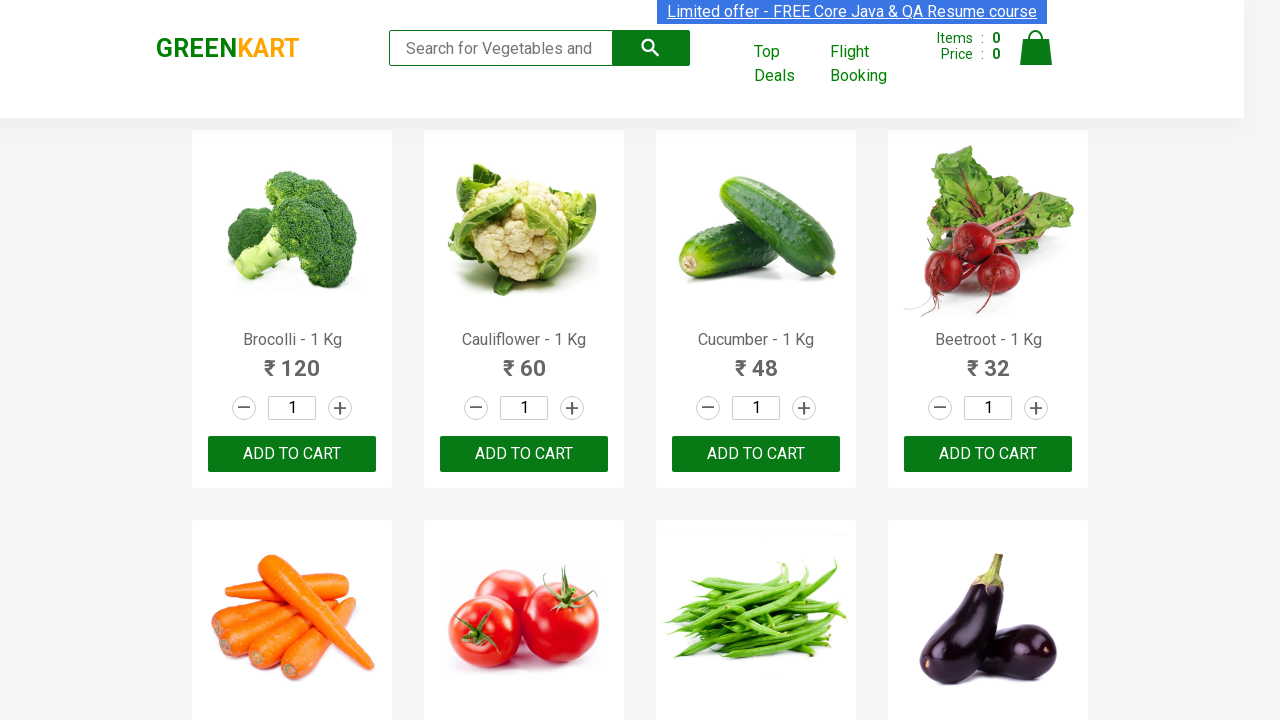

Waited for product names to load on the page
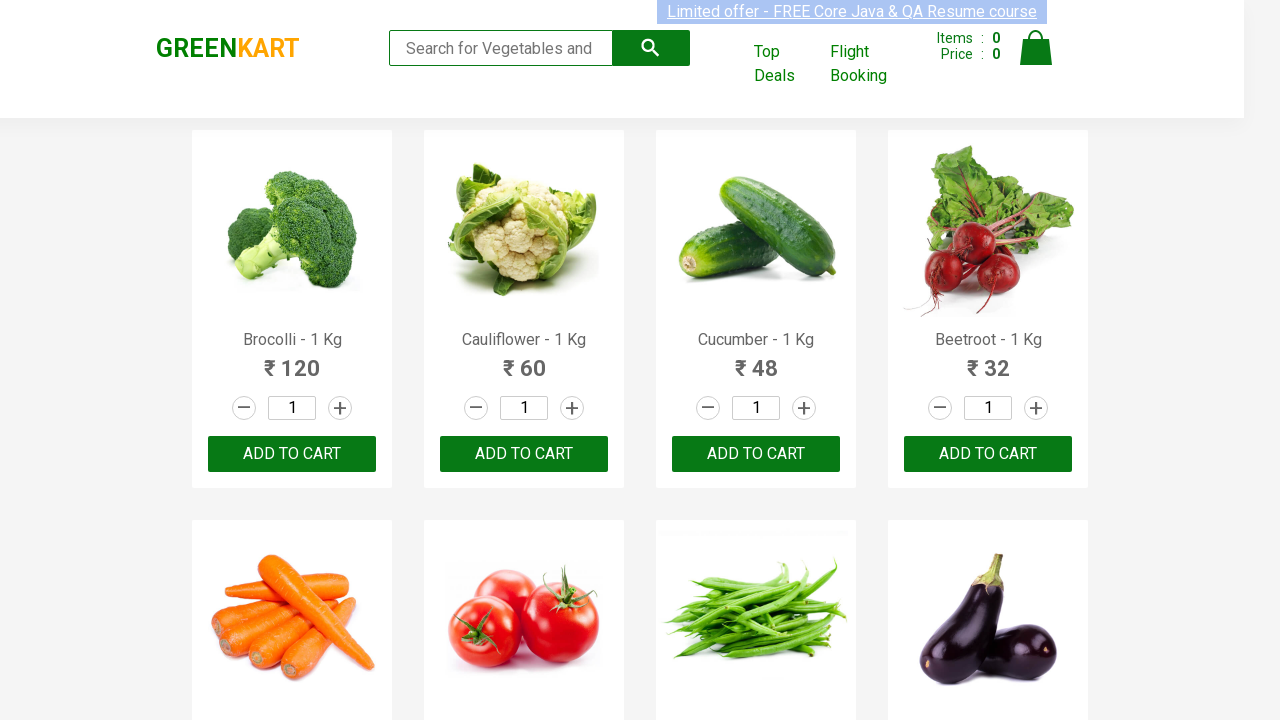

Retrieved all product elements from the page
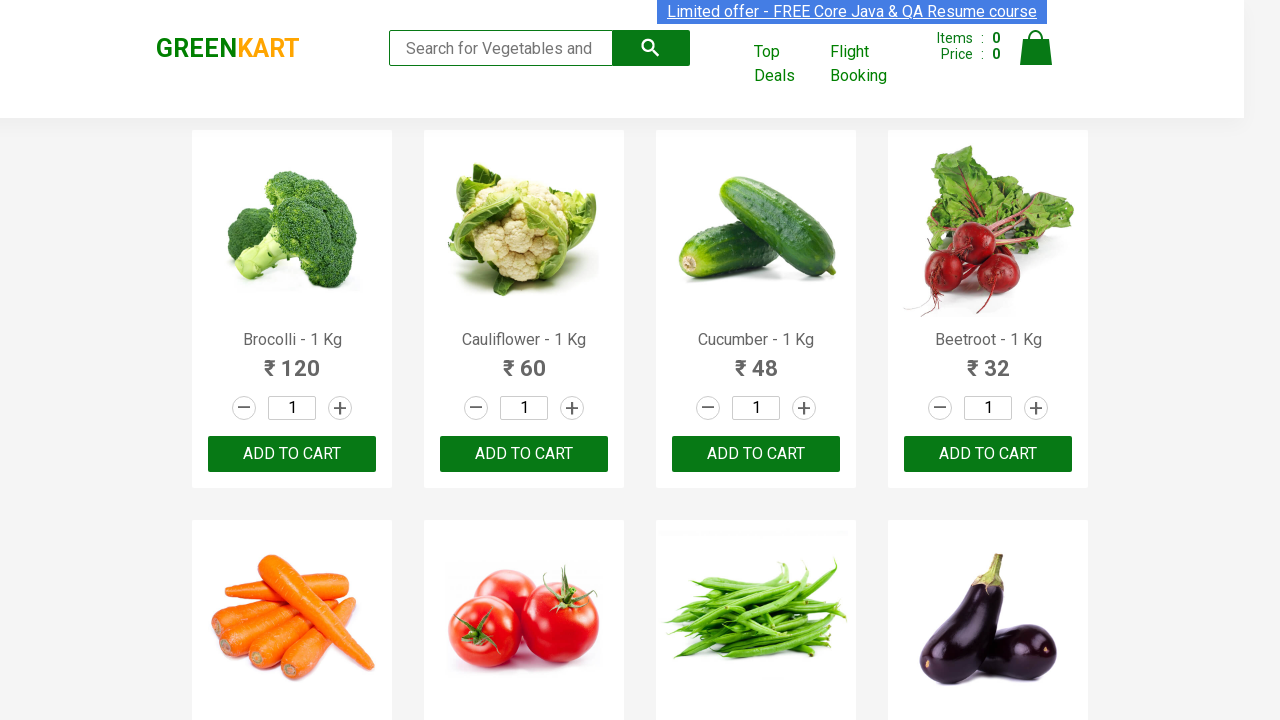

Clicked 'Add to cart' button for Brocolli at (292, 454) on xpath=//div[@class='product-action']/button >> nth=0
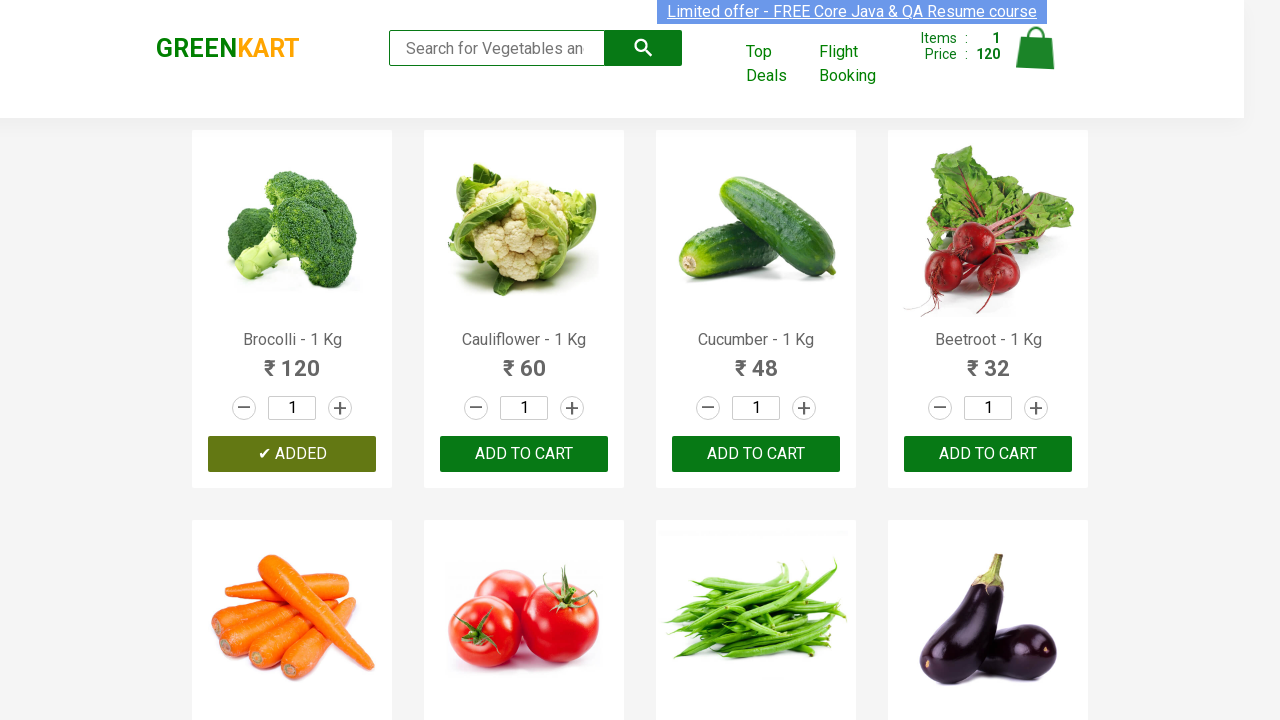

Clicked 'Add to cart' button for Cucumber at (756, 454) on xpath=//div[@class='product-action']/button >> nth=2
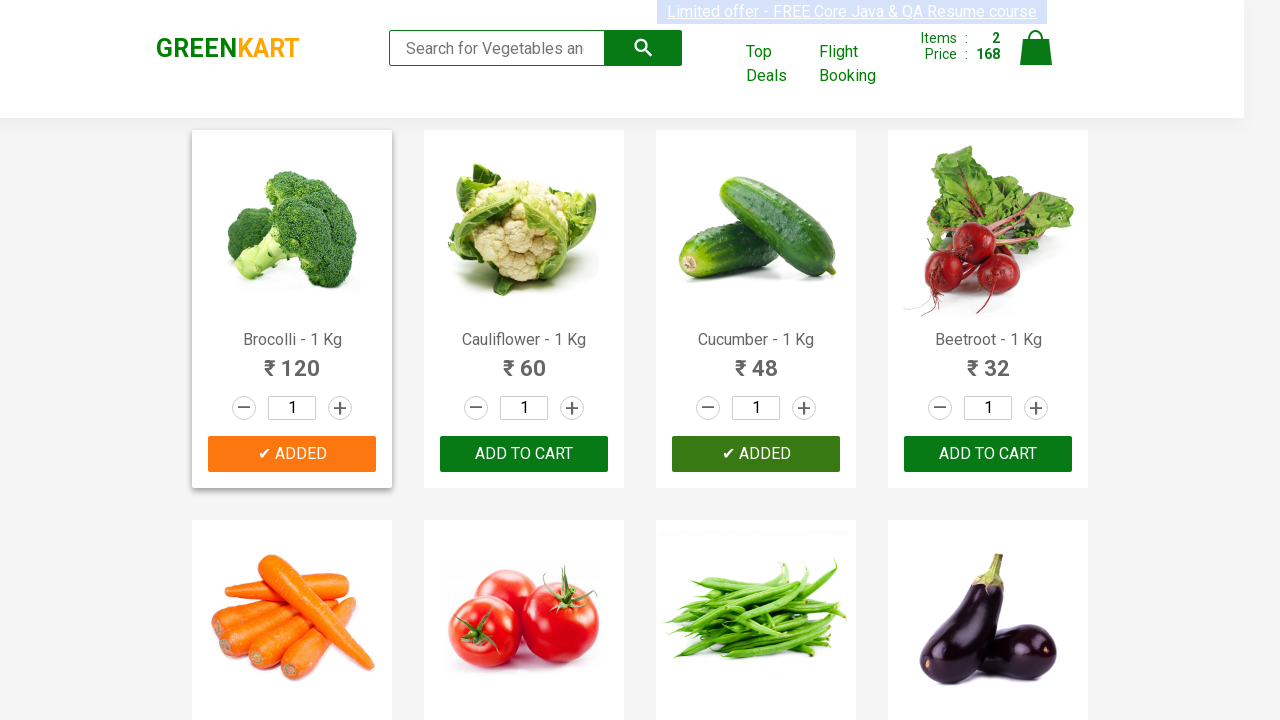

Clicked 'Add to cart' button for Beetroot at (988, 454) on xpath=//div[@class='product-action']/button >> nth=3
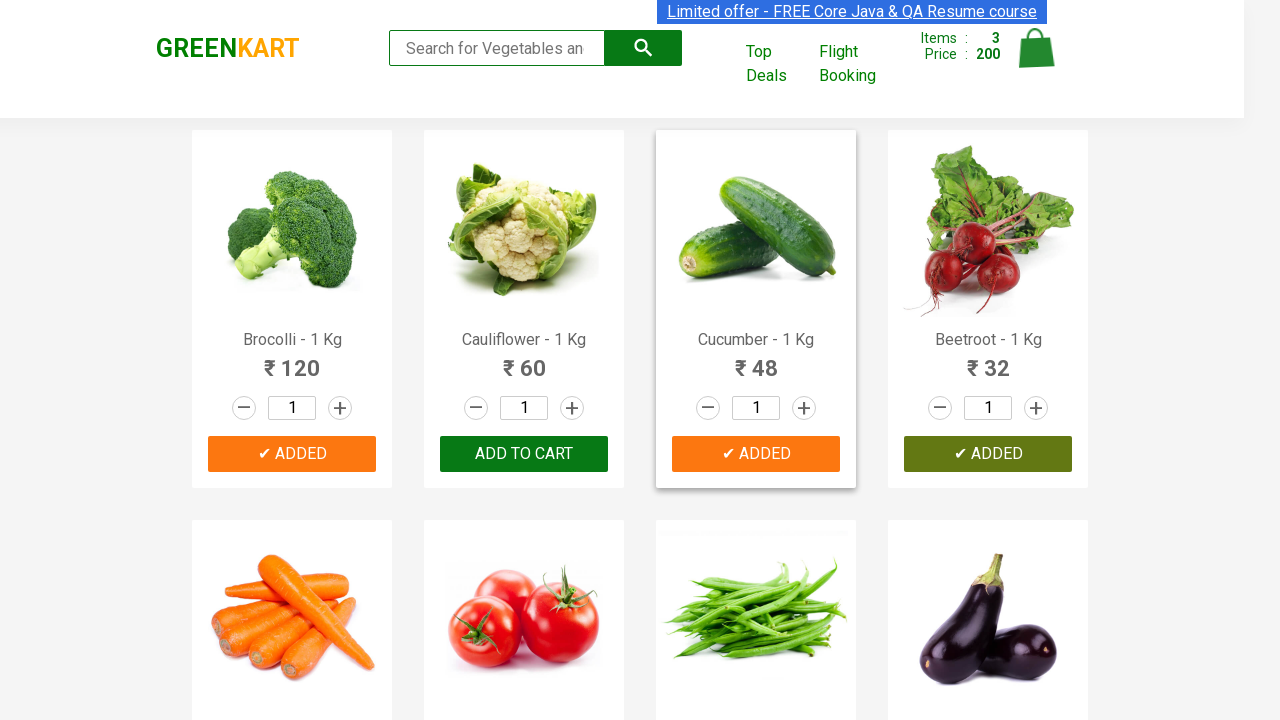

Clicked 'Add to cart' button for Carrot at (292, 360) on xpath=//div[@class='product-action']/button >> nth=4
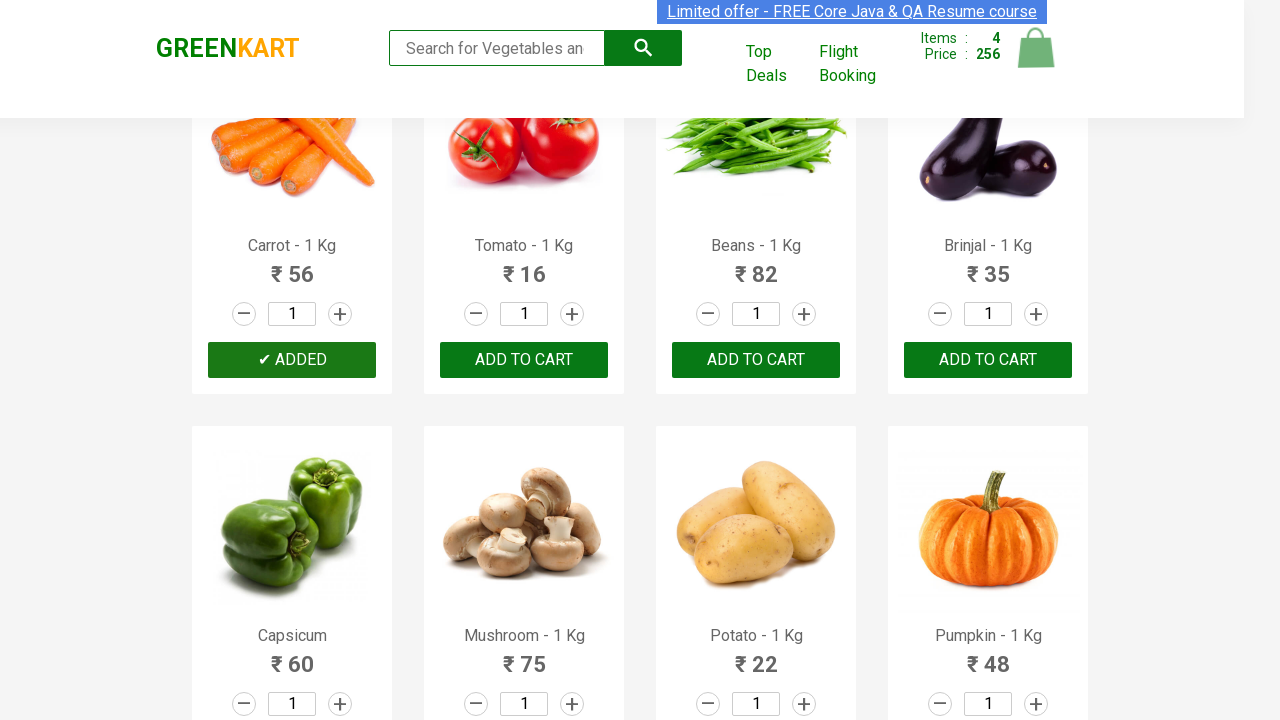

Clicked on the cart icon to view cart at (1036, 48) on img[alt='Cart']
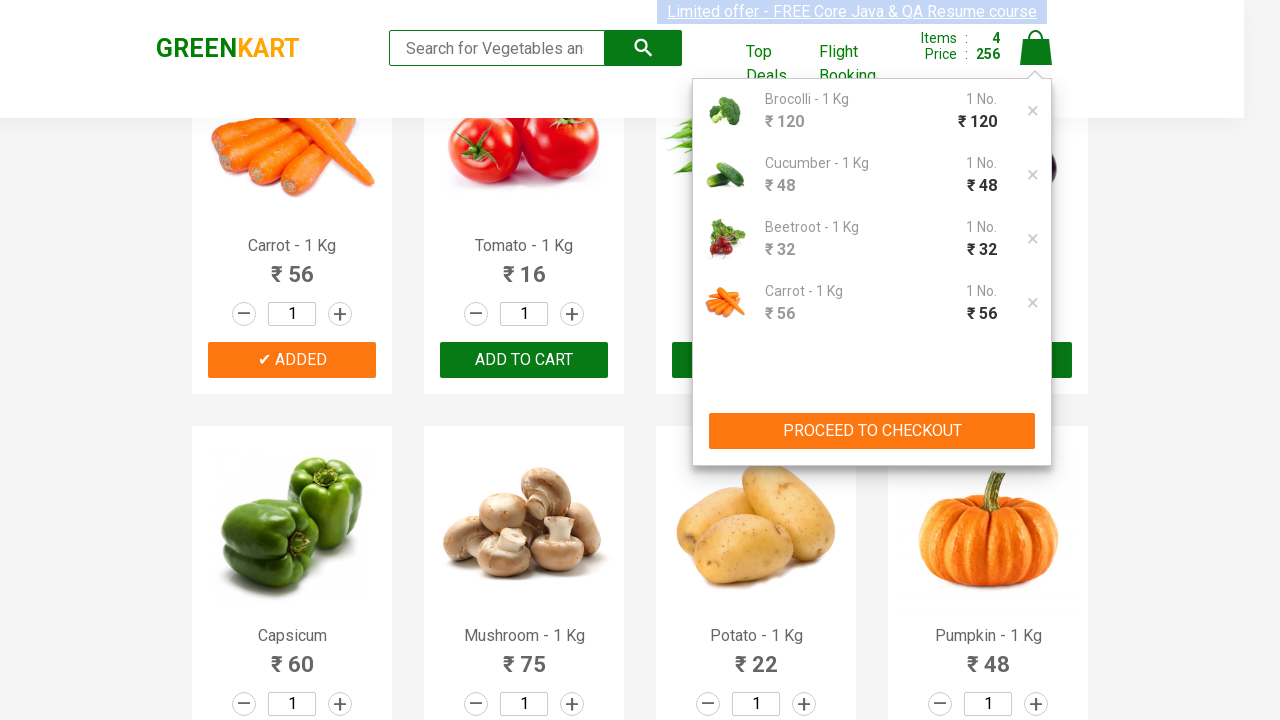

Clicked 'PROCEED TO CHECKOUT' button at (872, 431) on xpath=//button[contains(text(),'PROCEED TO CHECKOUT')]
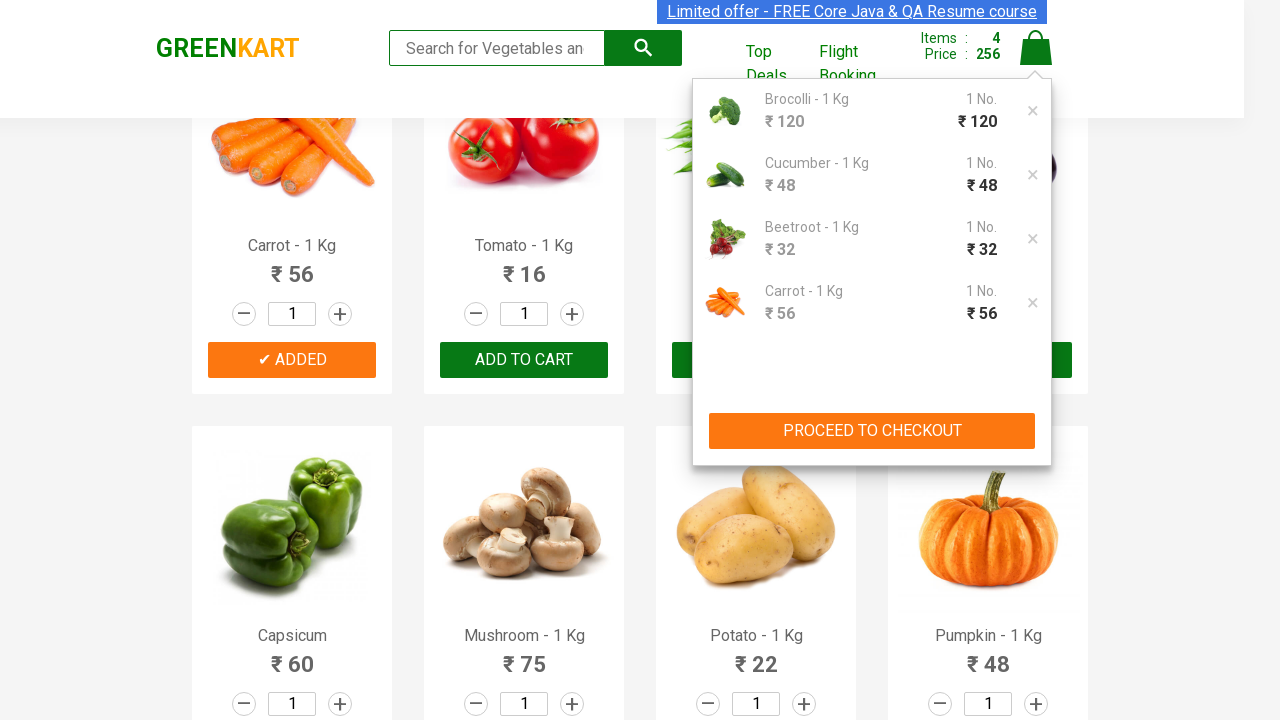

Promo code input field became visible on checkout page
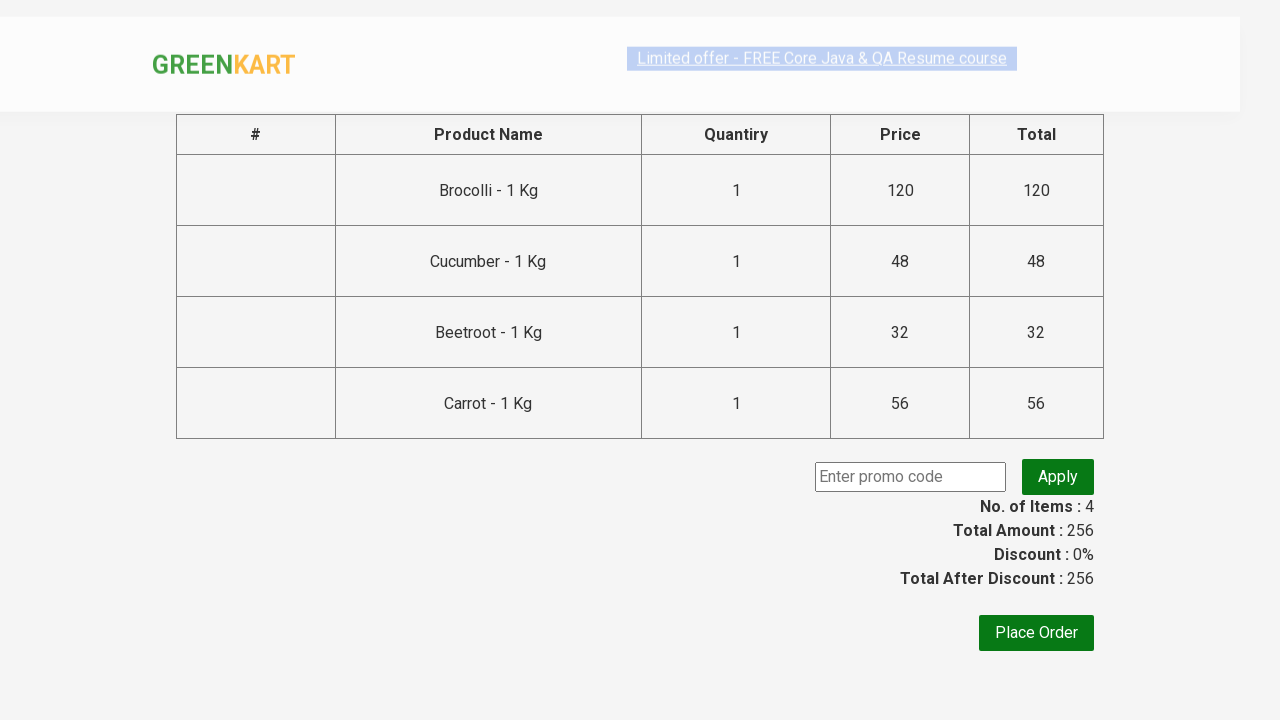

Entered promo code 'rahulshettyacademy' in the input field on input.promoCode
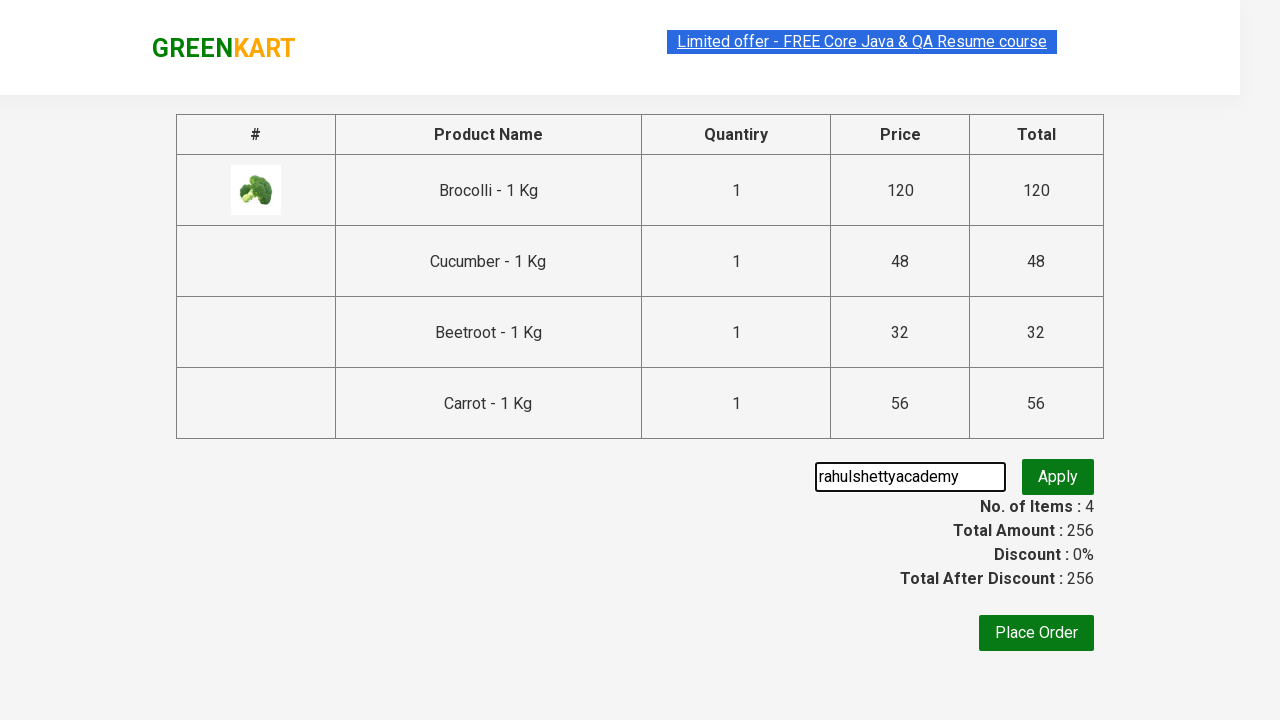

Clicked the 'Apply' button to apply the promo code at (1058, 477) on .promoBtn
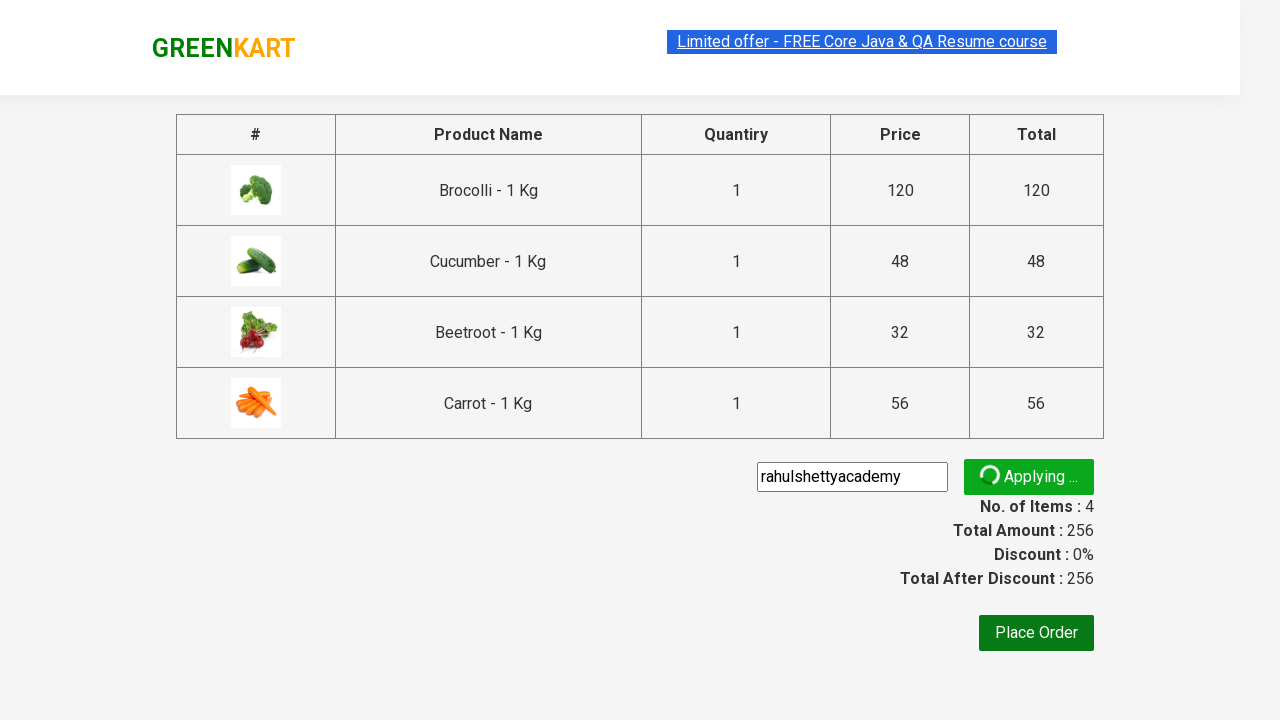

Promo code was successfully applied and confirmation message appeared
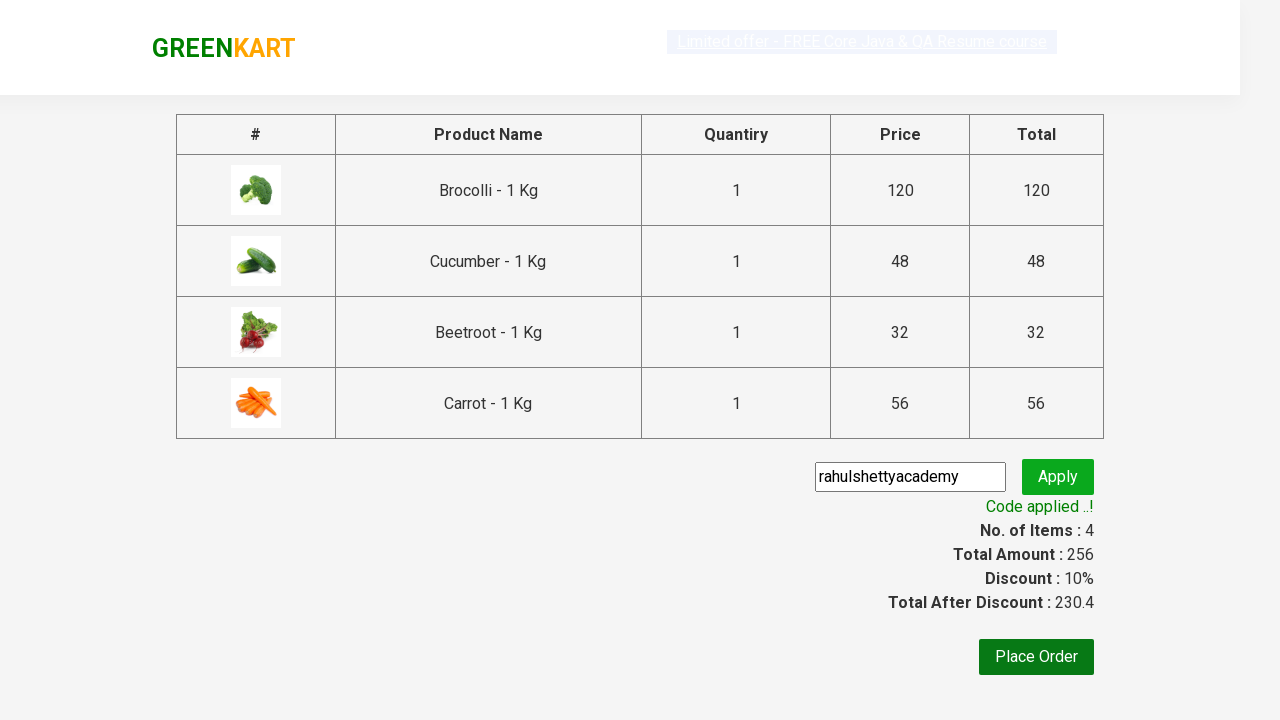

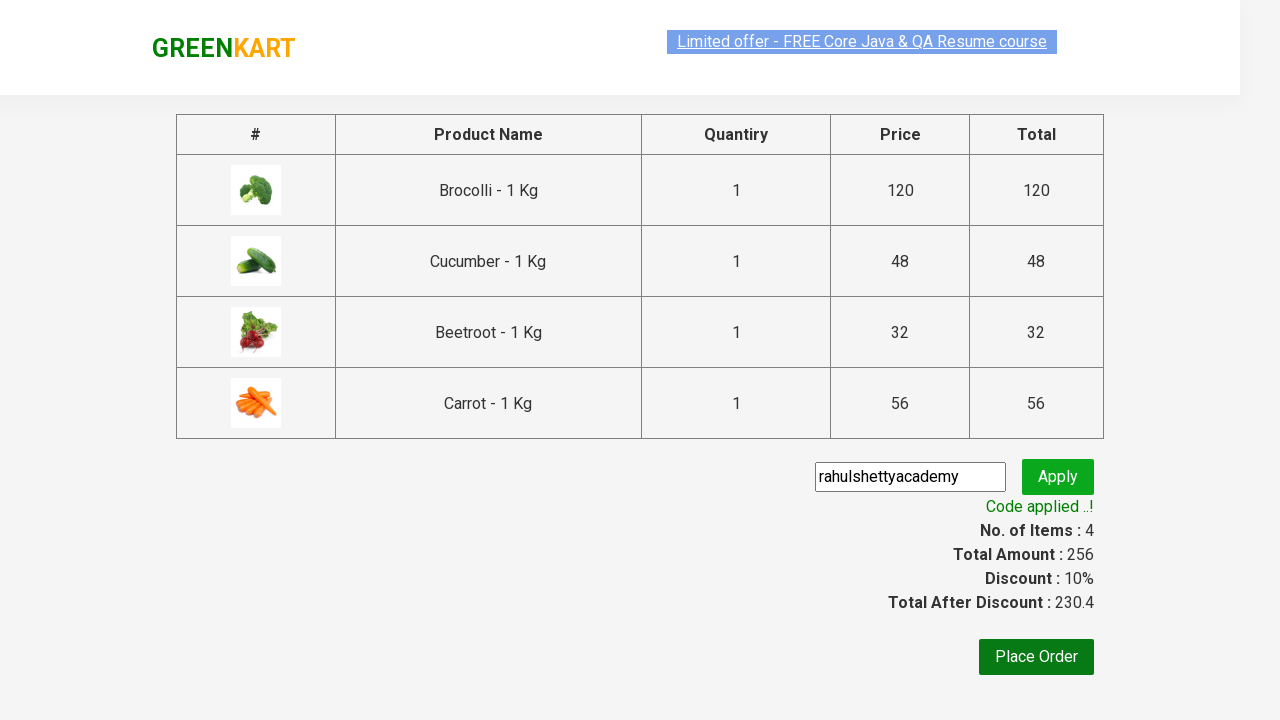